Tests drag and drop functionality by dragging an element and dropping it onto another target element

Starting URL: http://sahitest.com/demo/dragDropMooTools.htm

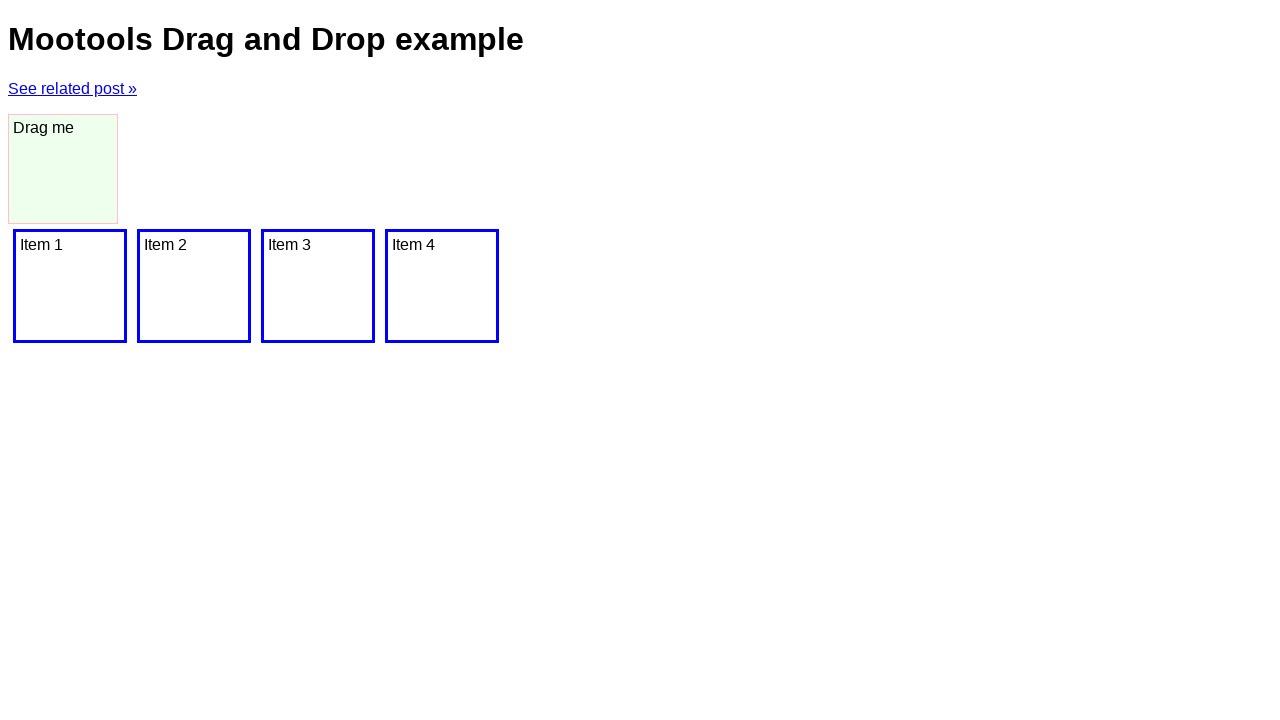

Located the draggable element with id 'dragger'
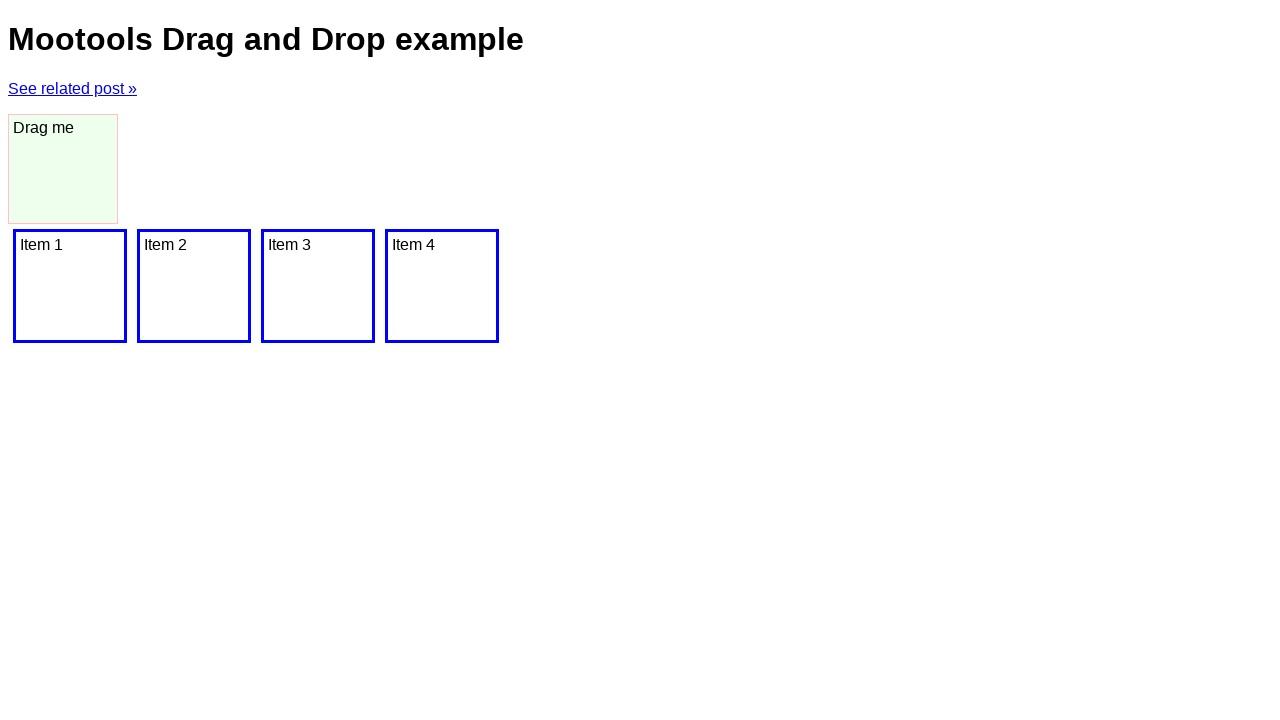

Located the drop target element 'Item 1'
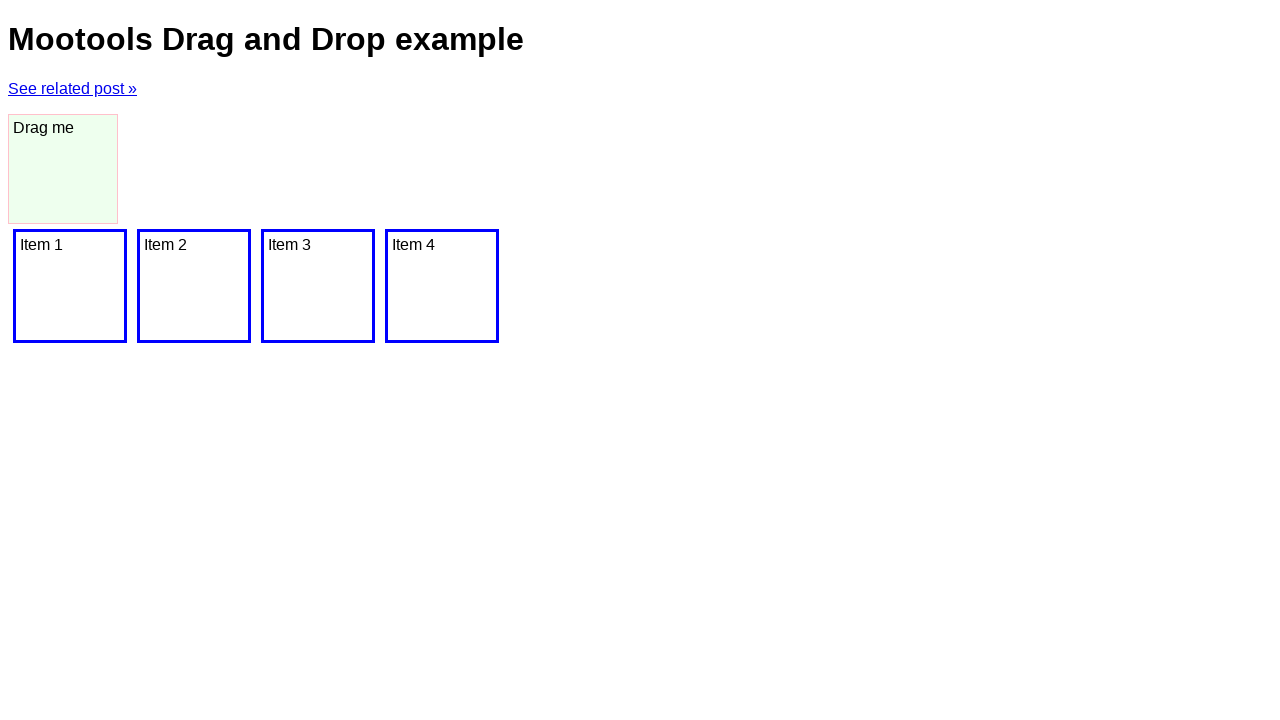

Dragged the draggable element and dropped it on Item 1 at (70, 286)
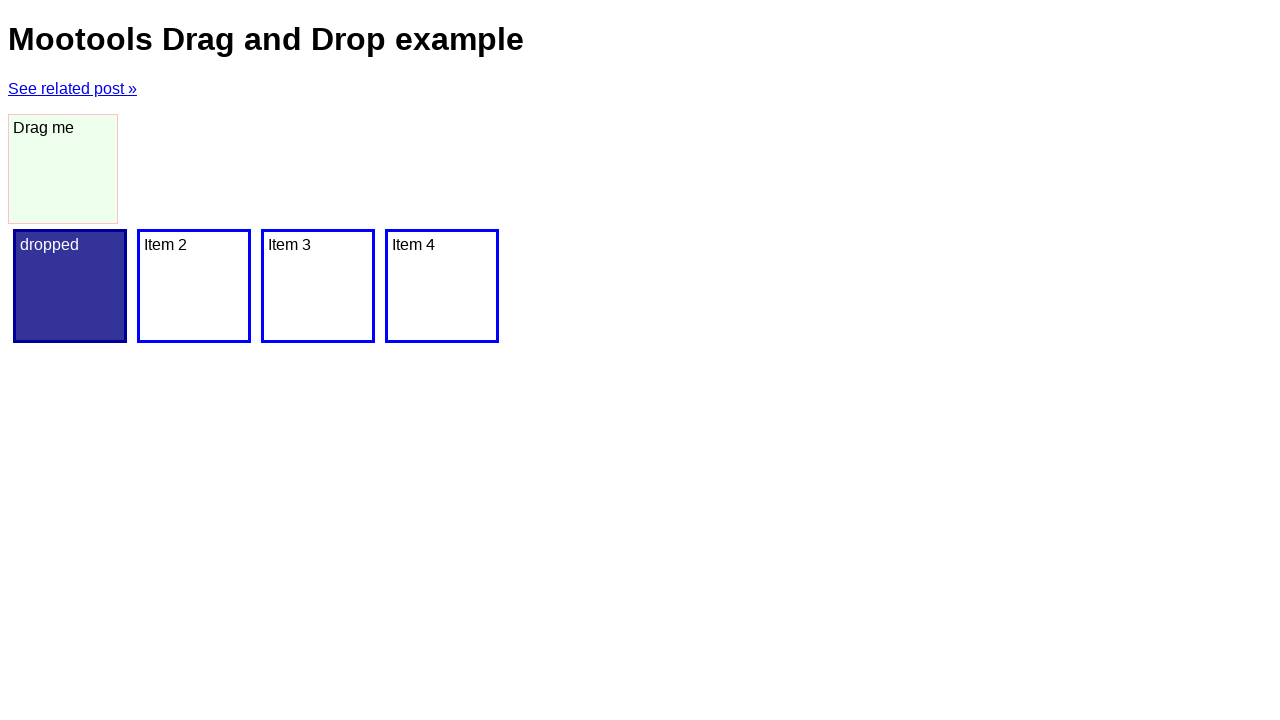

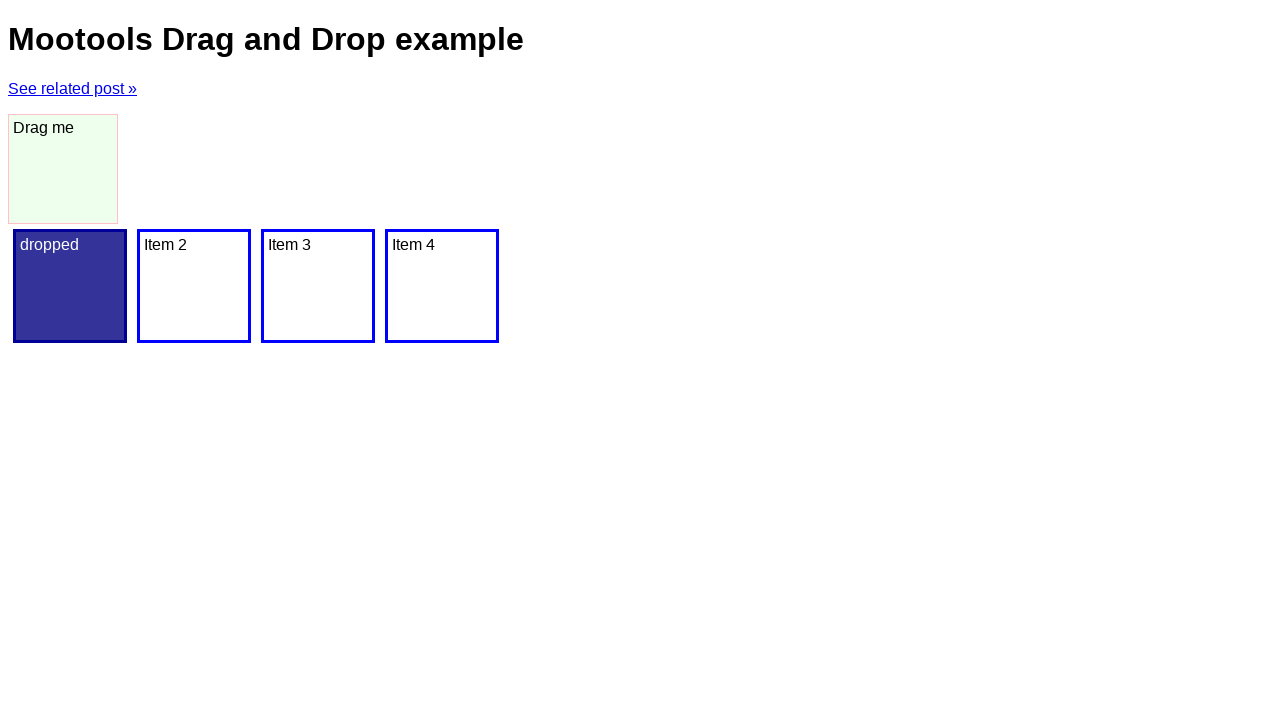